Tests hotel search form by entering a location and email address for newsletter subscription

Starting URL: https://hotel-testlab.coderslab.pl/en/

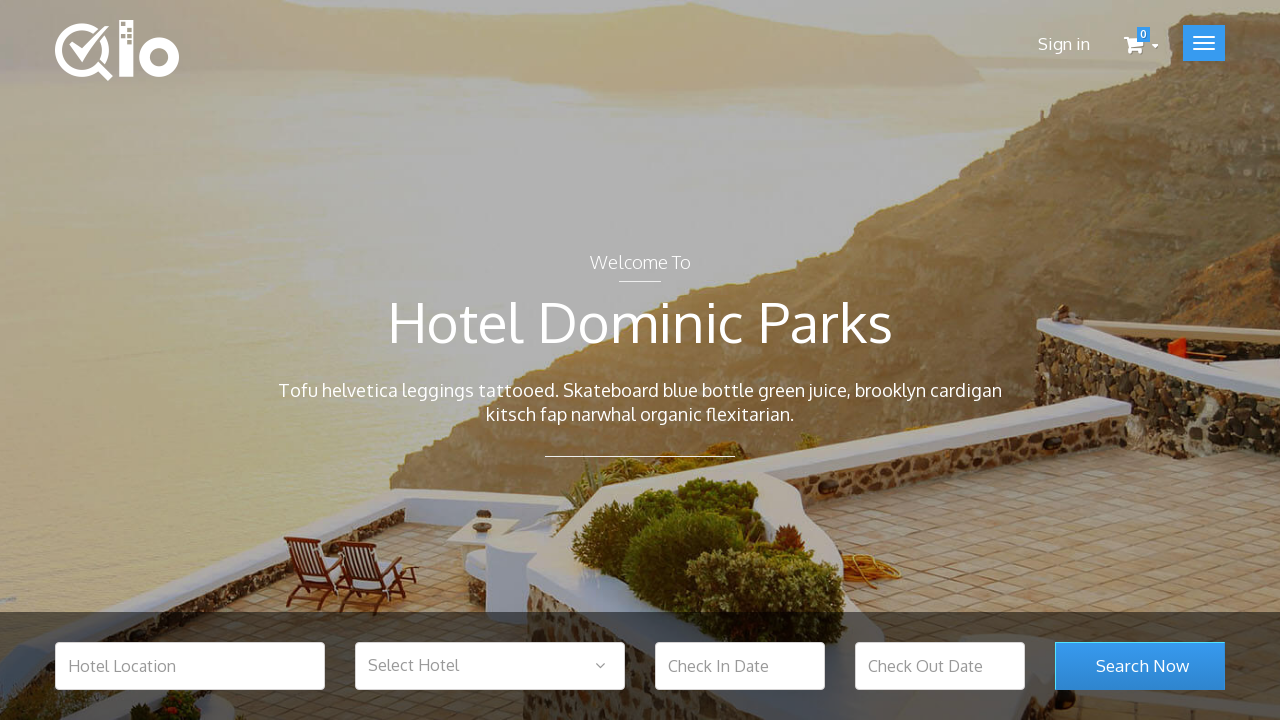

Cleared hotel location input field on #hotel_location
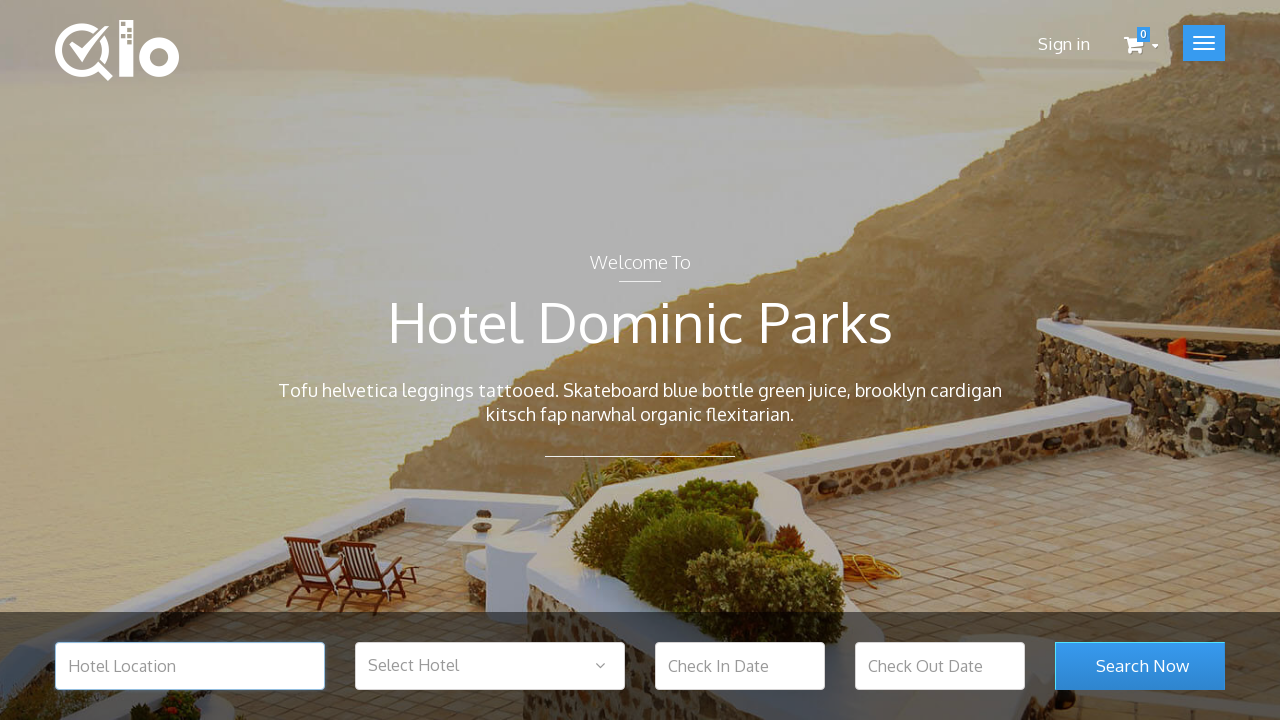

Filled hotel location input with 'Warsaw' on #hotel_location
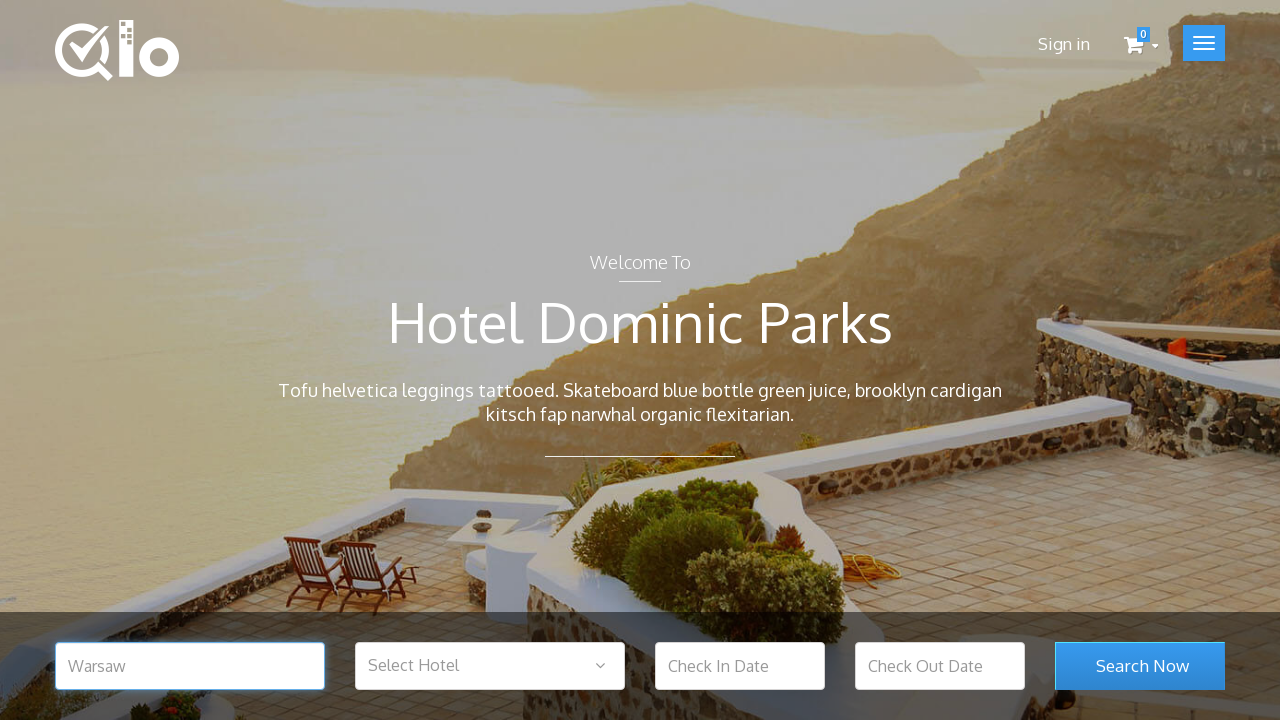

Cleared newsletter email input field on #newsletter-input
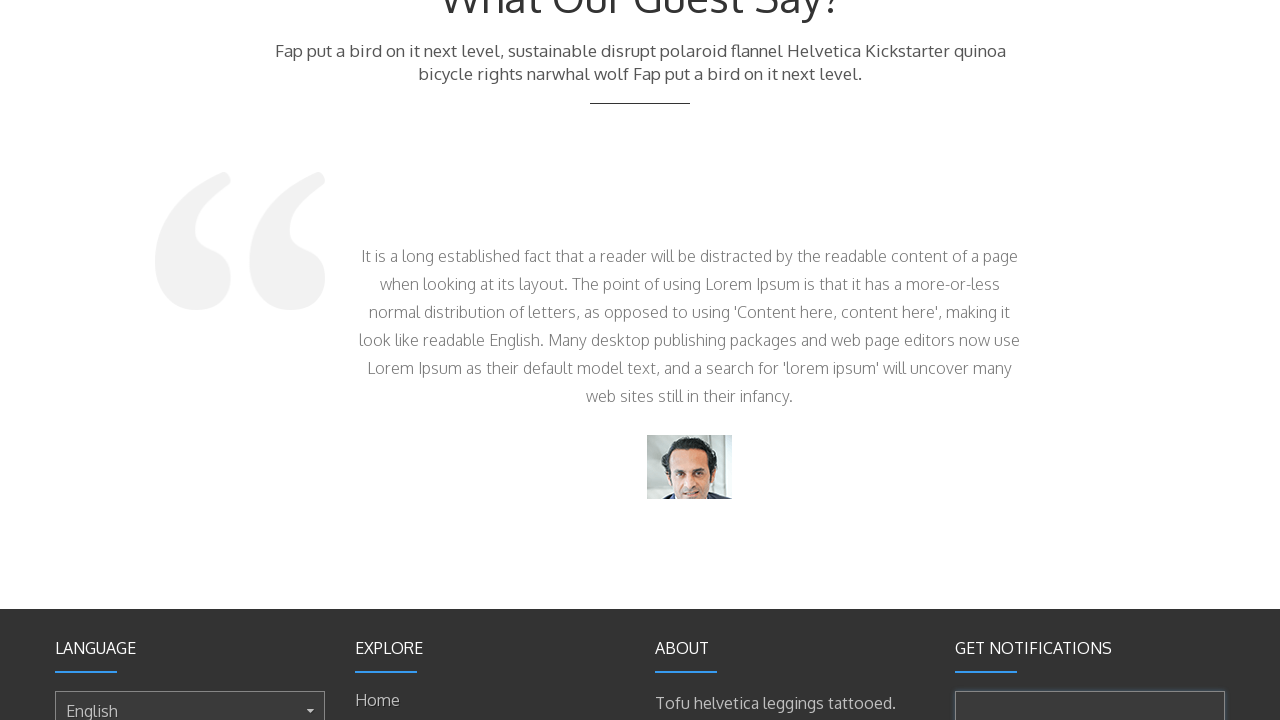

Filled newsletter email input with 'test@test.com' on #newsletter-input
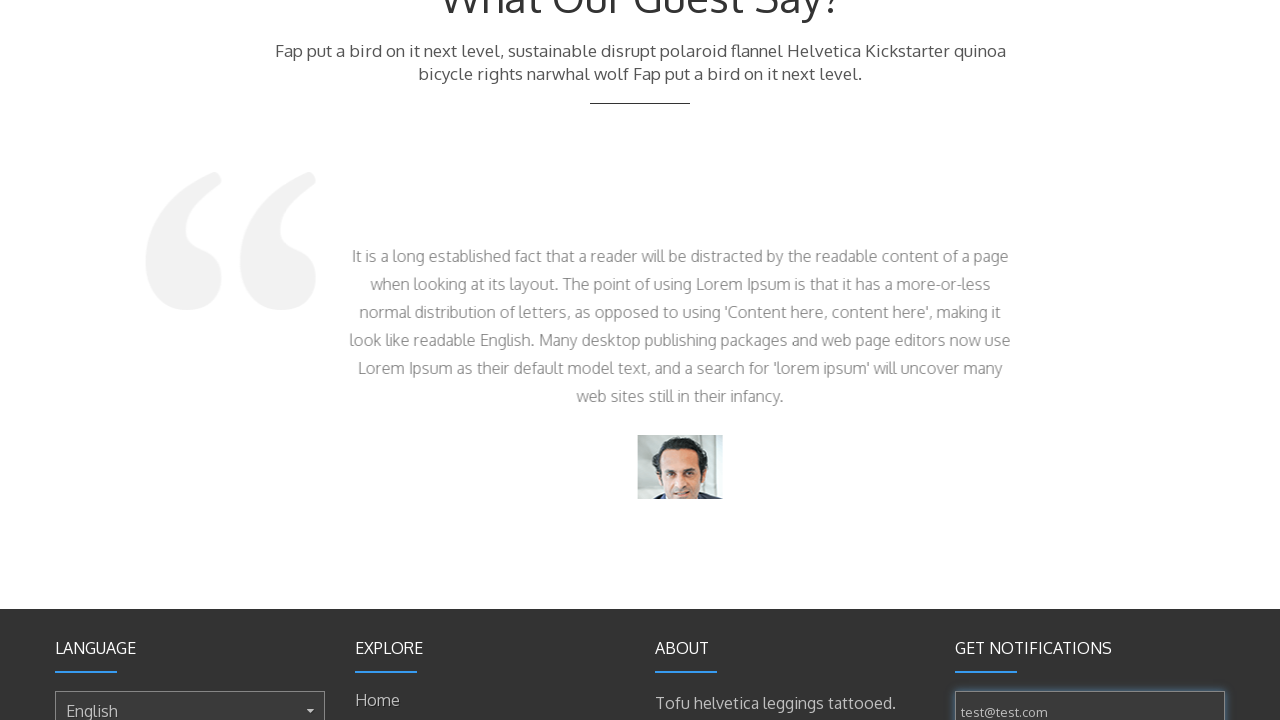

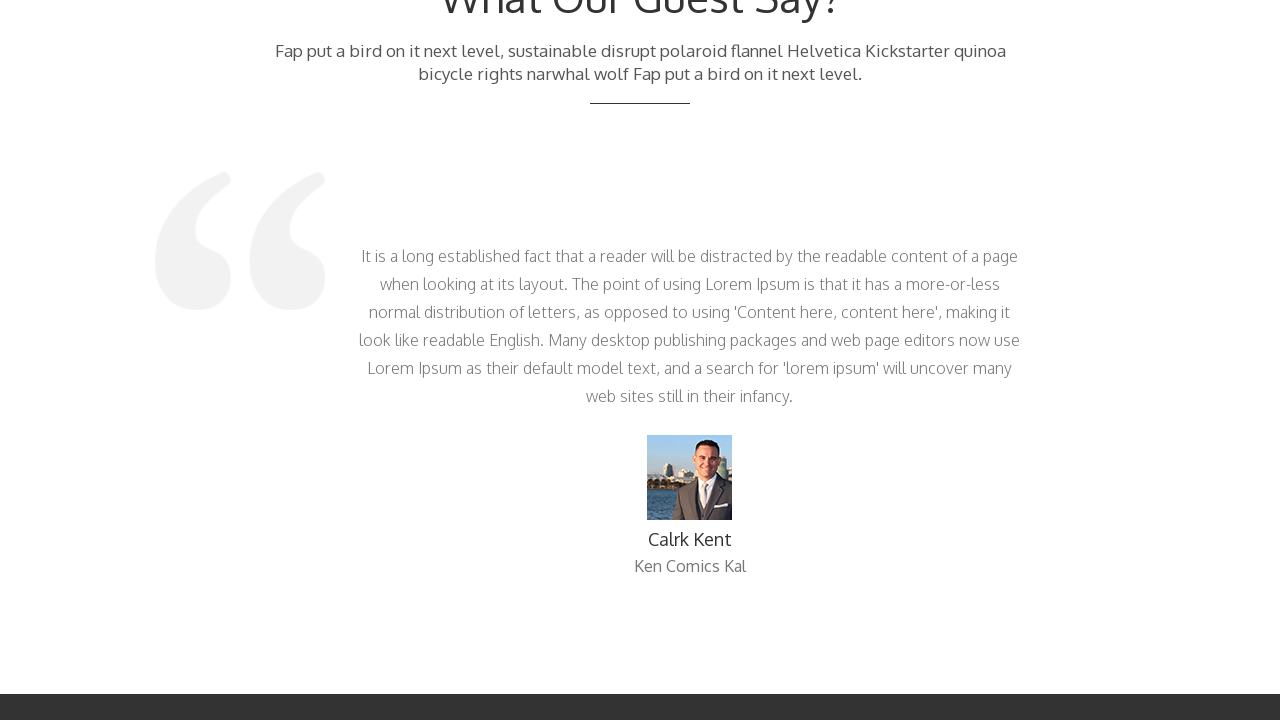